Navigates to OrangeHRM trial form and selects a country from the dropdown menu without using Select class methods directly

Starting URL: https://www.orangehrm.com/orangehrm-30-day-trial/

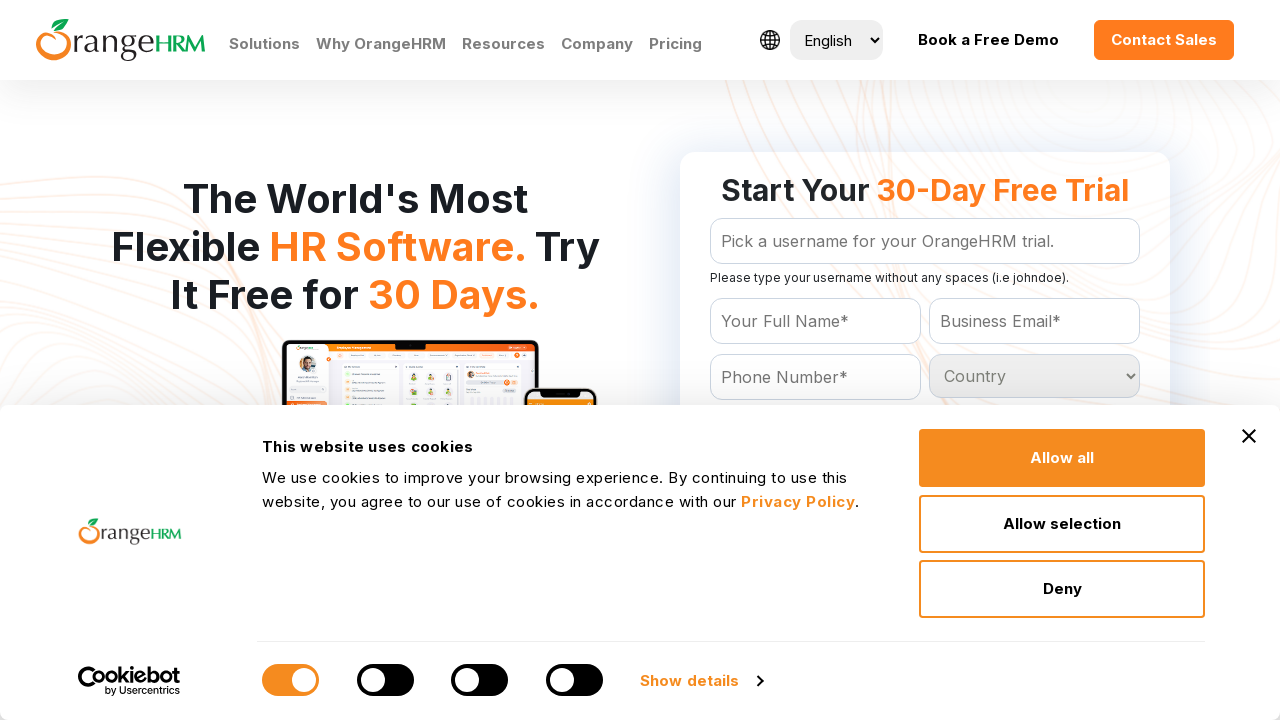

Navigated to OrangeHRM 30-day trial form page
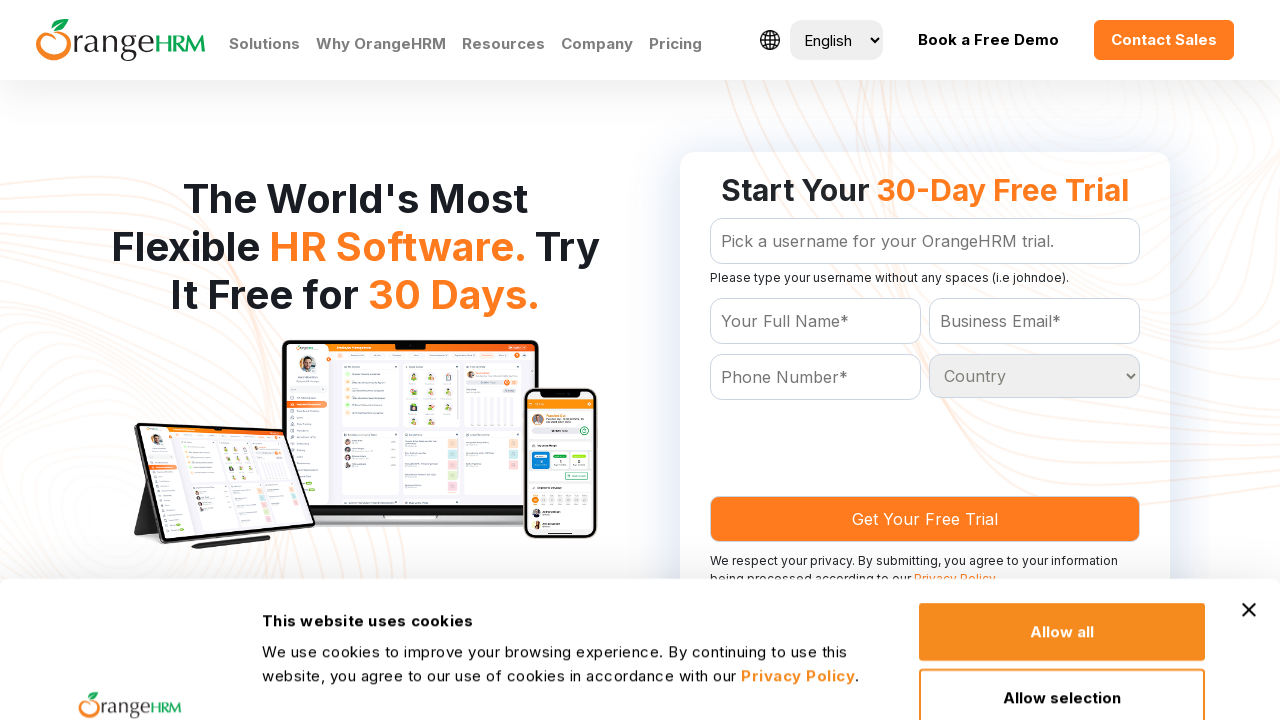

Located country dropdown element
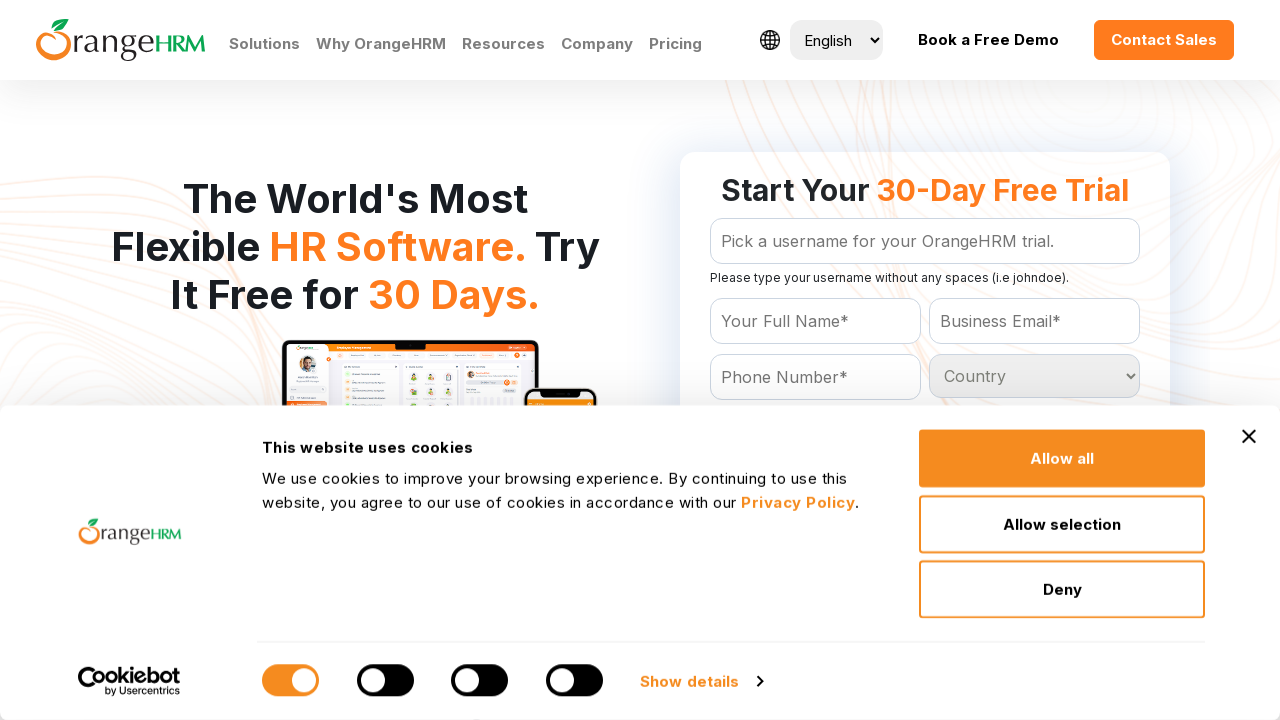

Retrieved all options from country dropdown
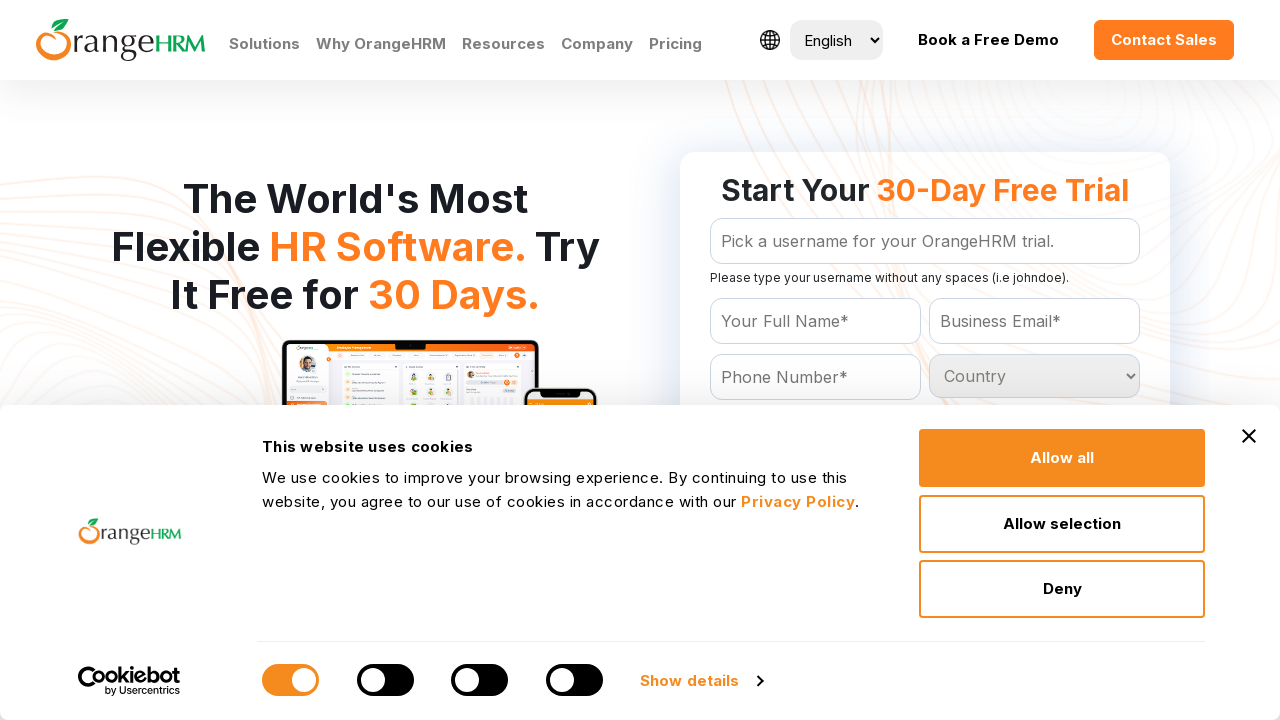

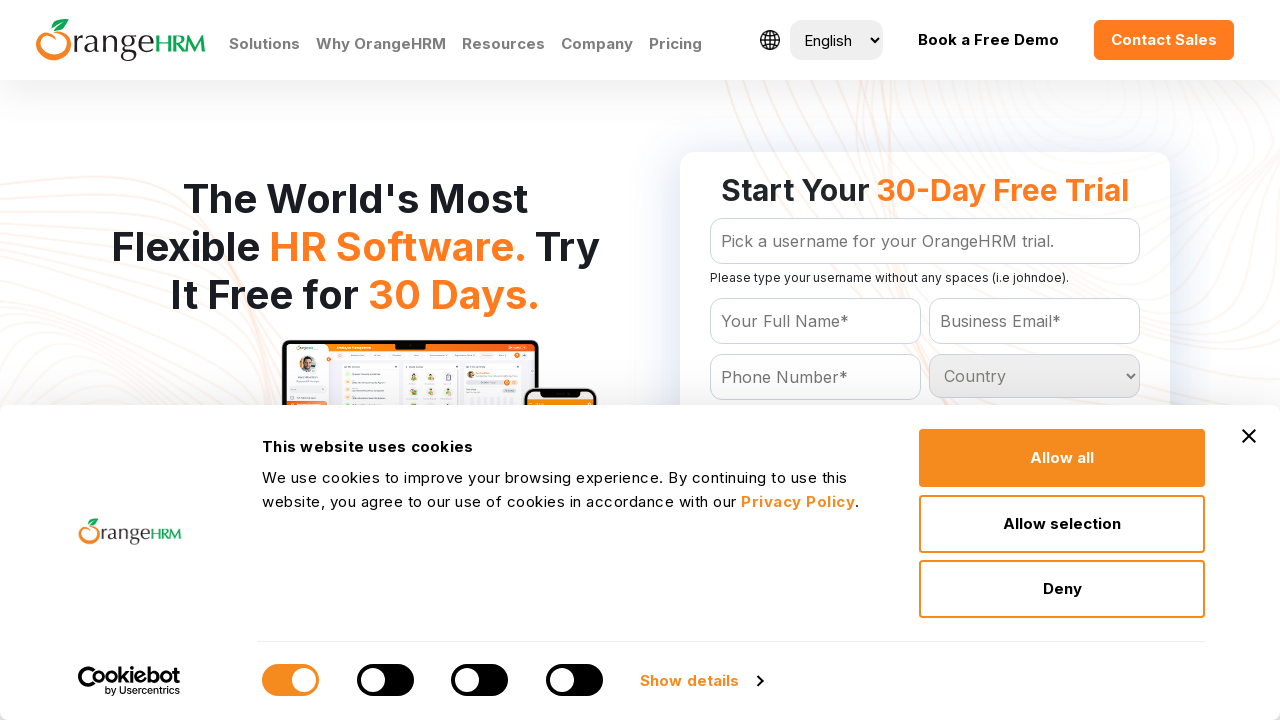